Tests form validation when no username is provided by clicking login without entering credentials

Starting URL: https://www.saucedemo.com

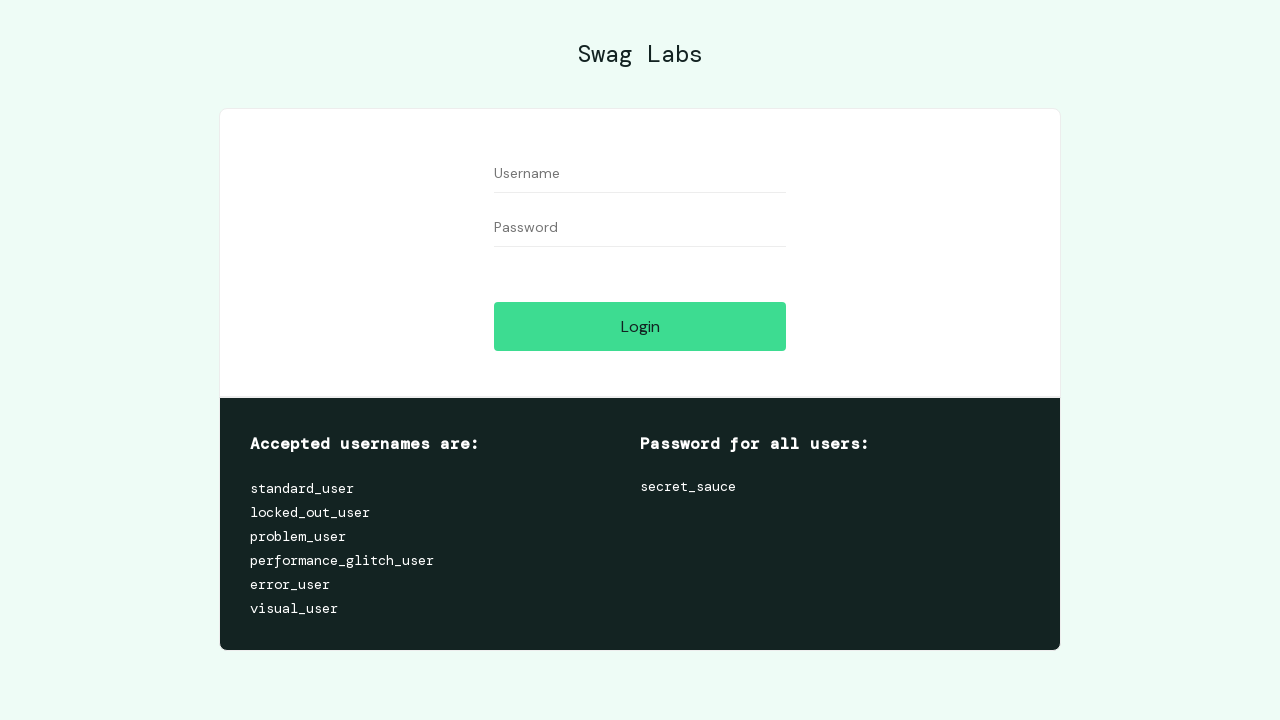

Clicked login button without entering username or password at (640, 326) on xpath=/html/body/div/div/div[2]/div[1]/div/div/form/input
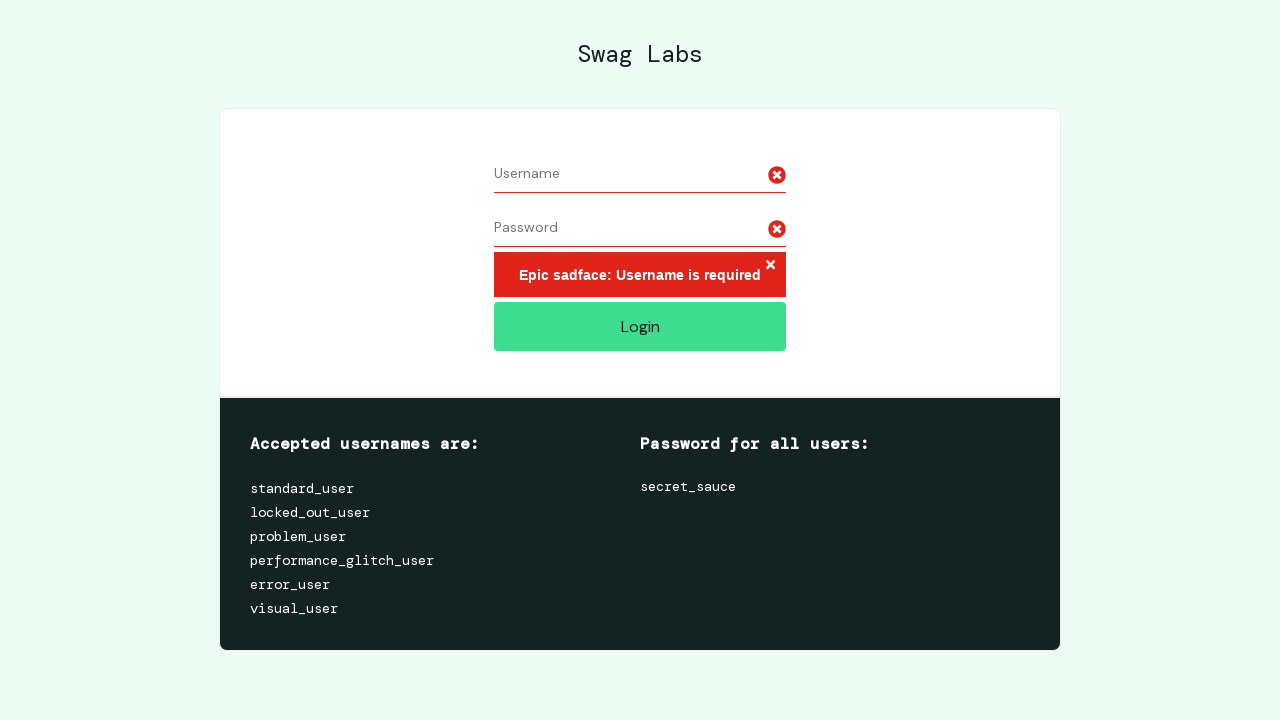

Error message appeared - form validation triggered for missing username
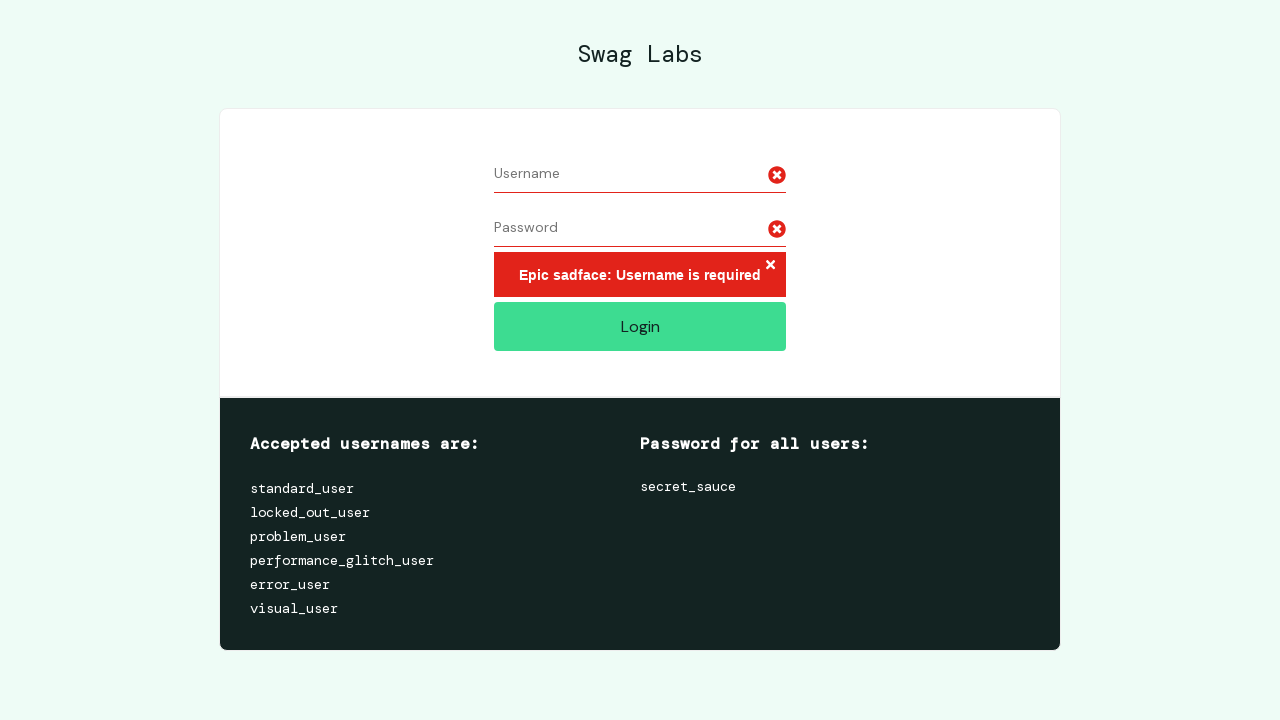

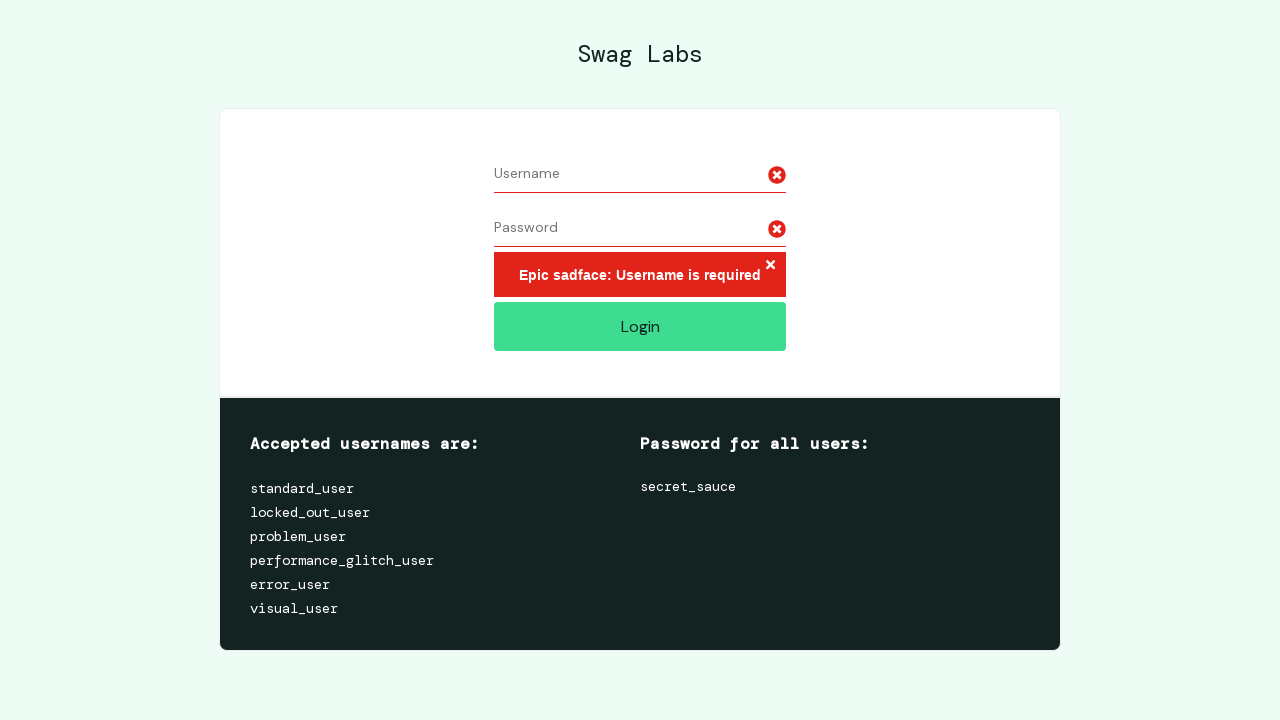